Navigates to the Time and Date world clock page and verifies that the world clock table with city/time information is loaded and accessible.

Starting URL: https://www.timeanddate.com/worldclock/

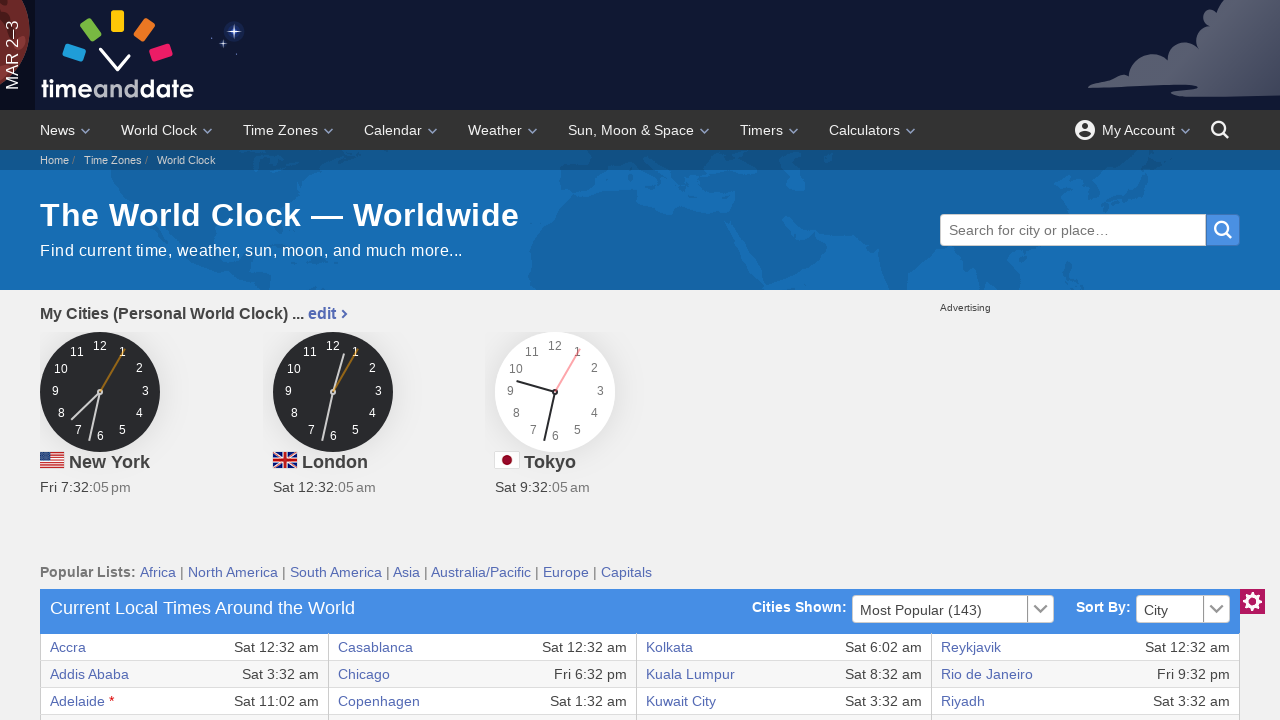

Waited for page to reach domcontentloaded state
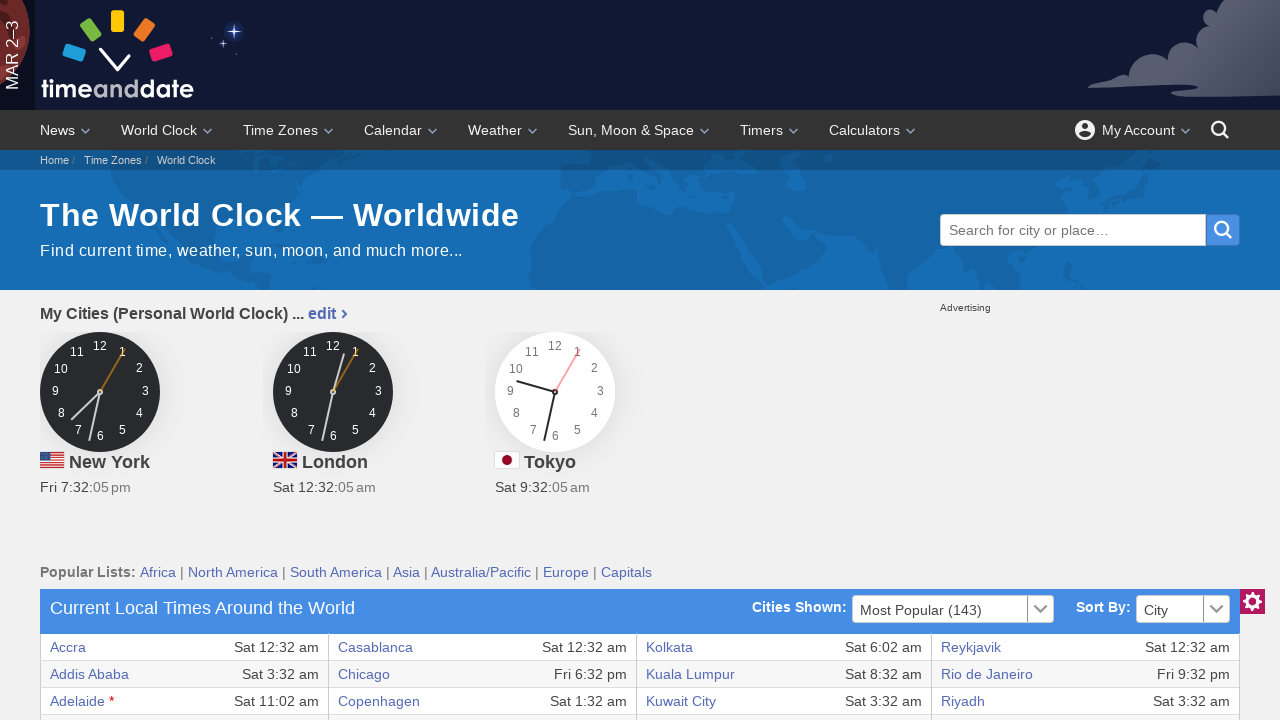

World clock table rows became visible
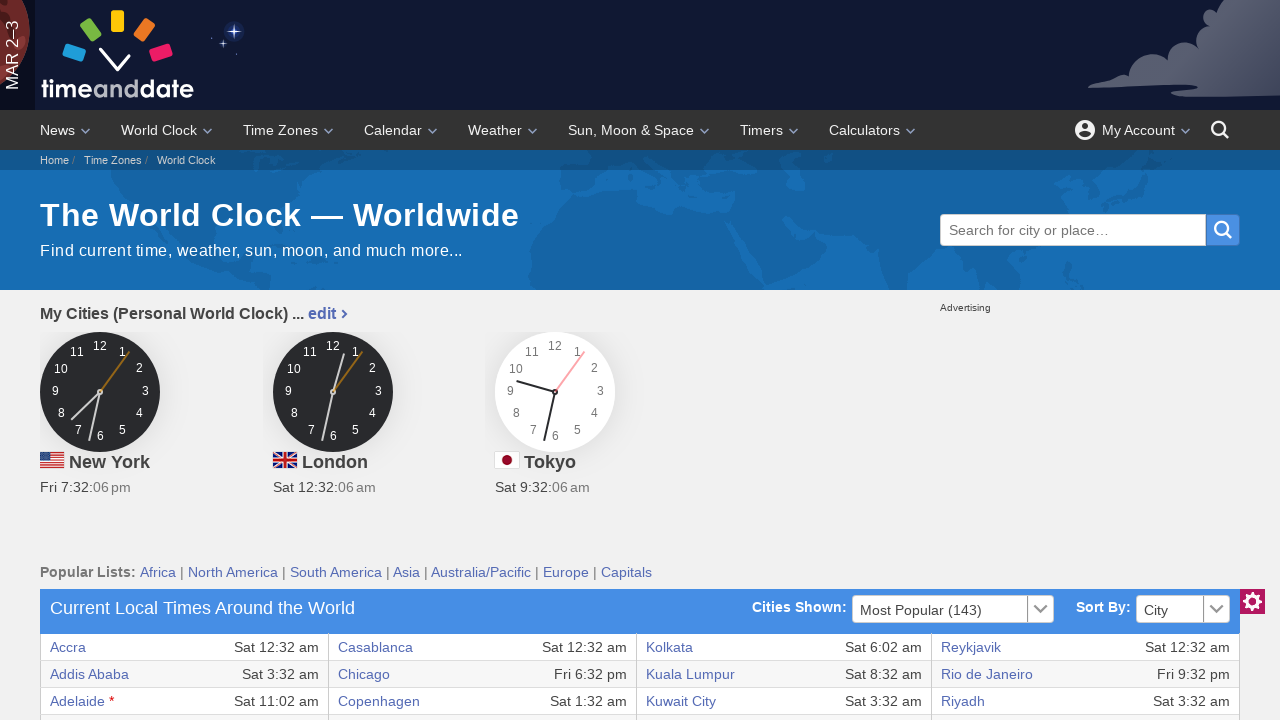

Verified world clock table contains at least 5 rows with city/time information
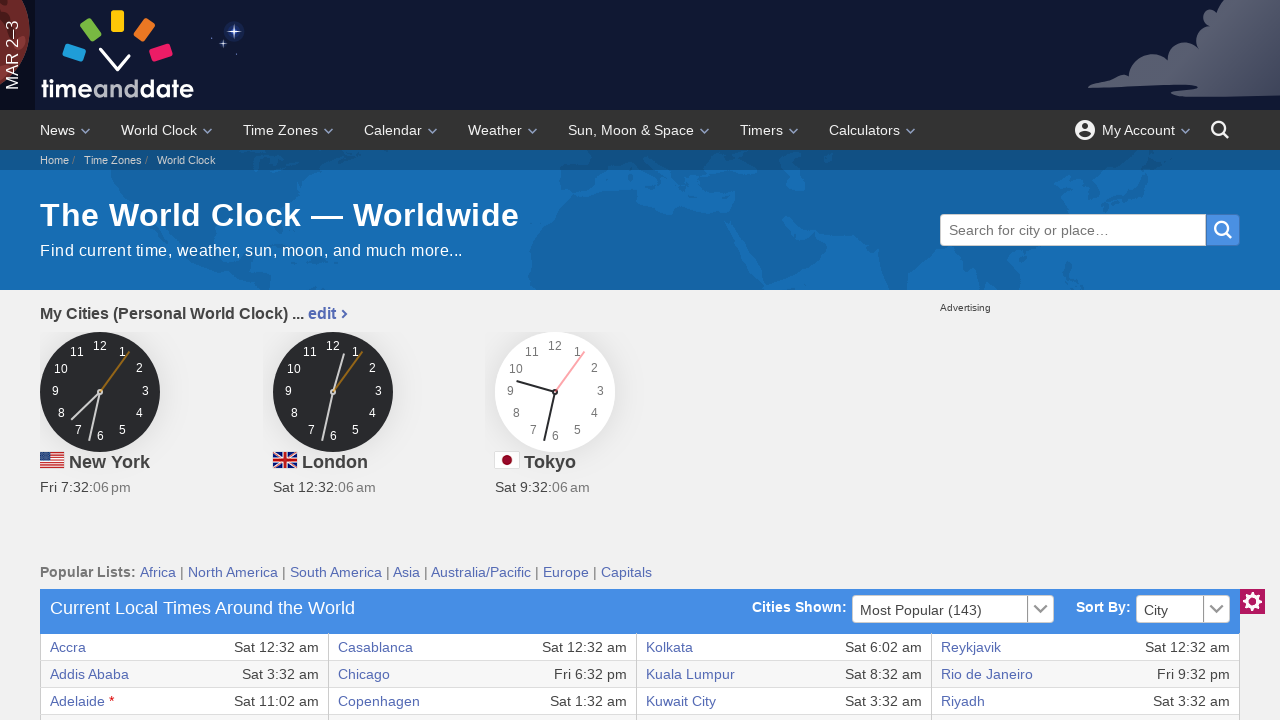

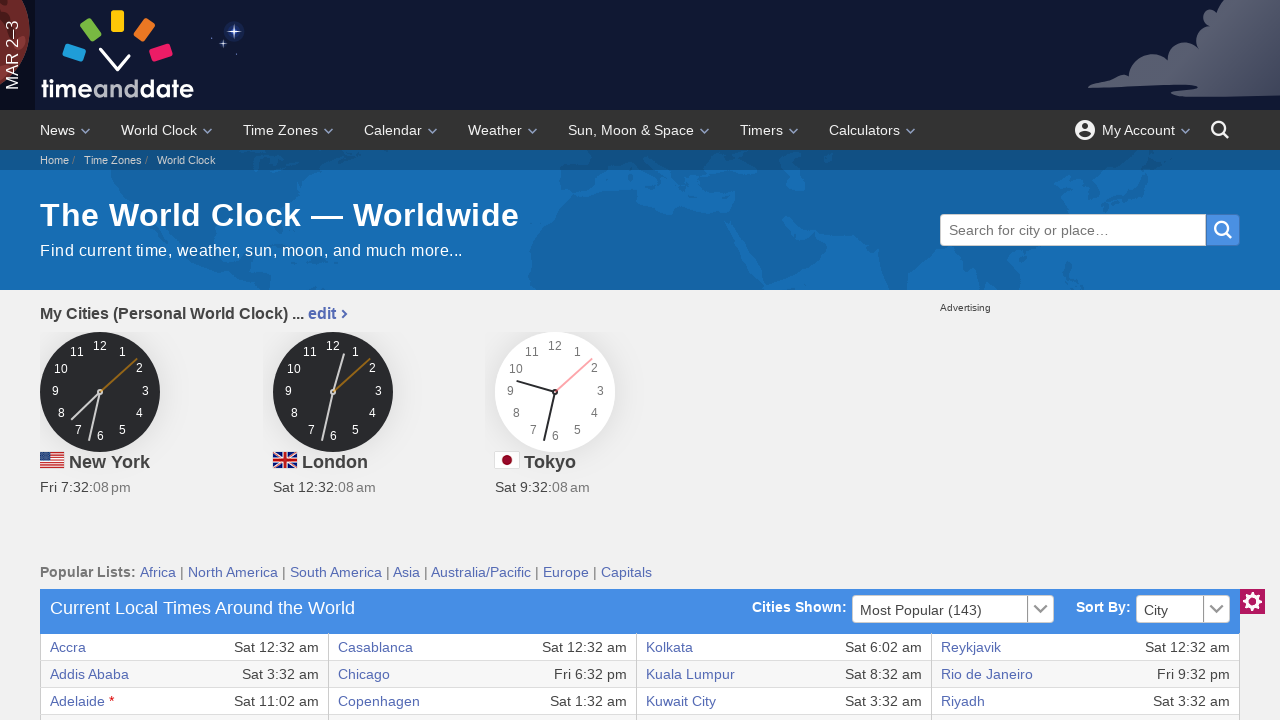